Tests navigation to the DemoQA elements page and clicks on the Text Box menu item to demonstrate implicit waiting behavior.

Starting URL: https://demoqa.com/elements

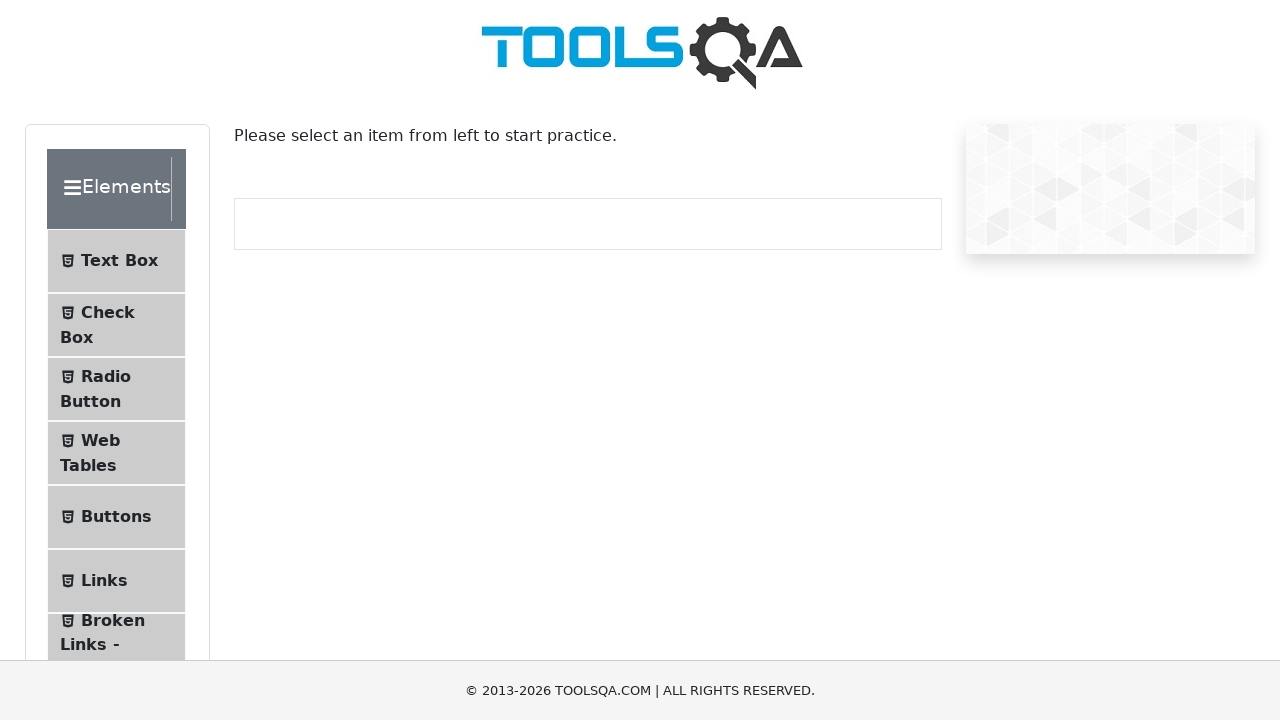

Navigated to DemoQA elements page
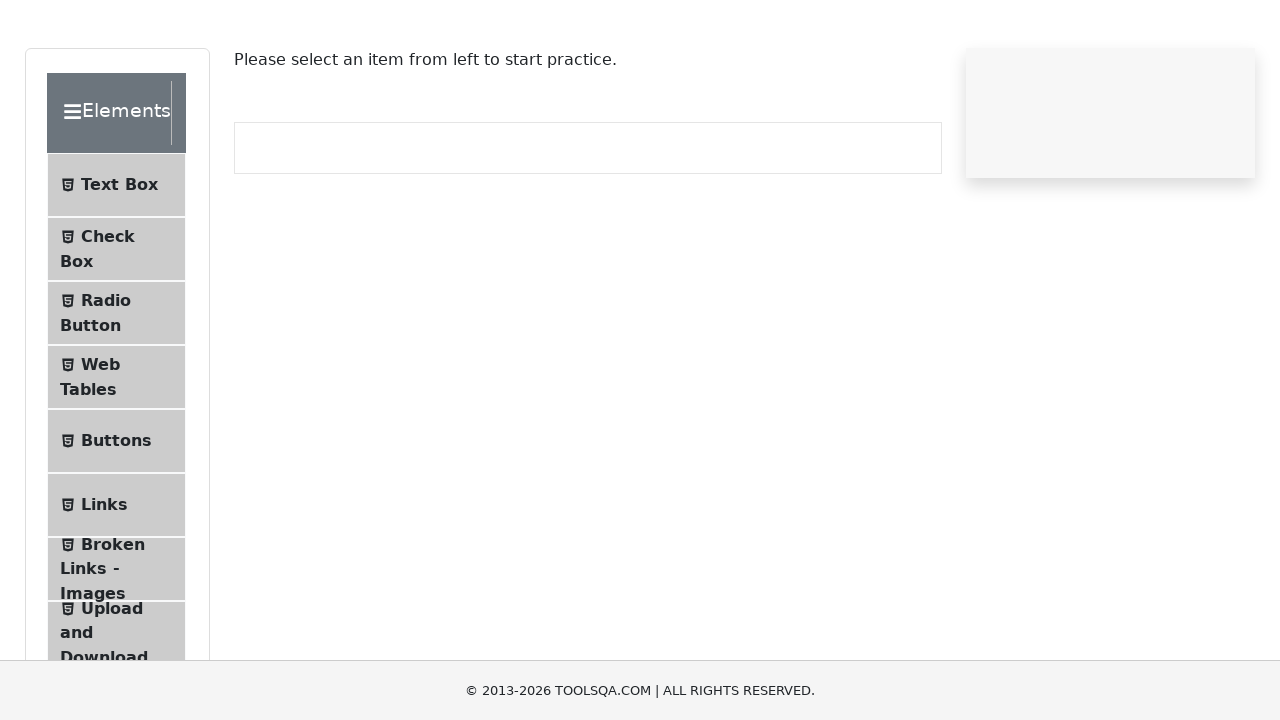

Clicked on Text Box menu item at (119, 261) on xpath=//span[text()='Text Box']
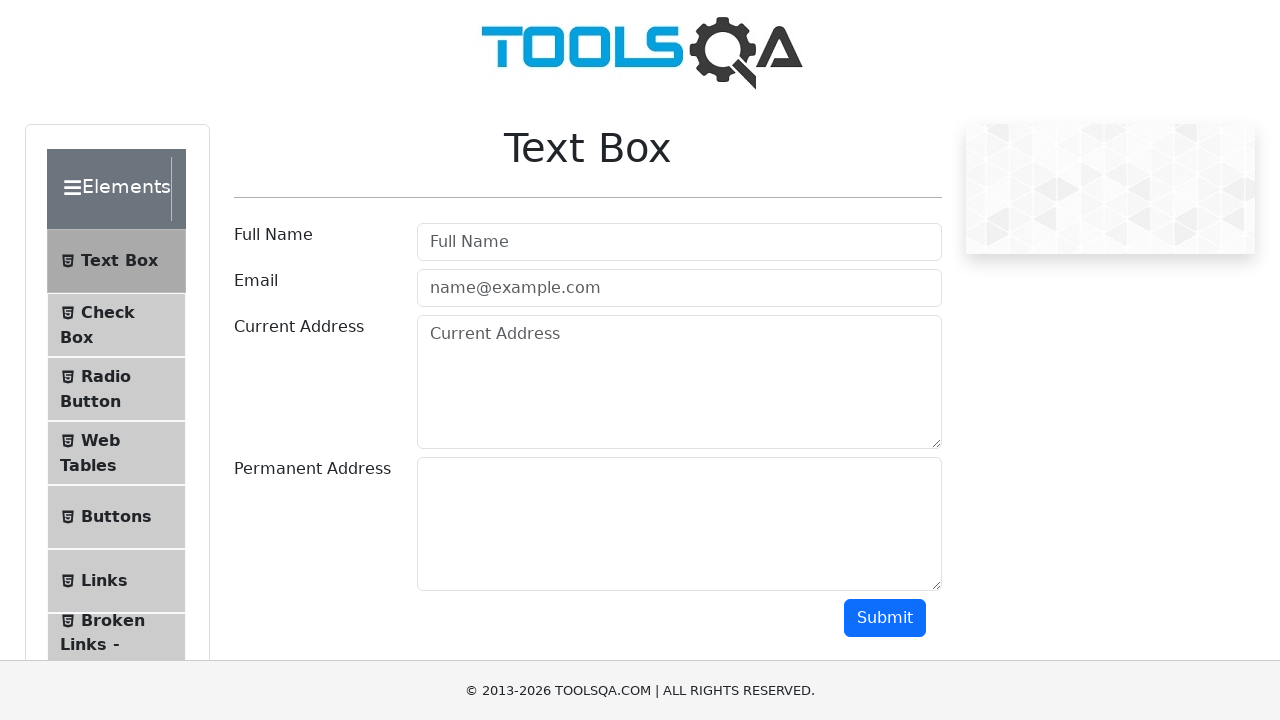

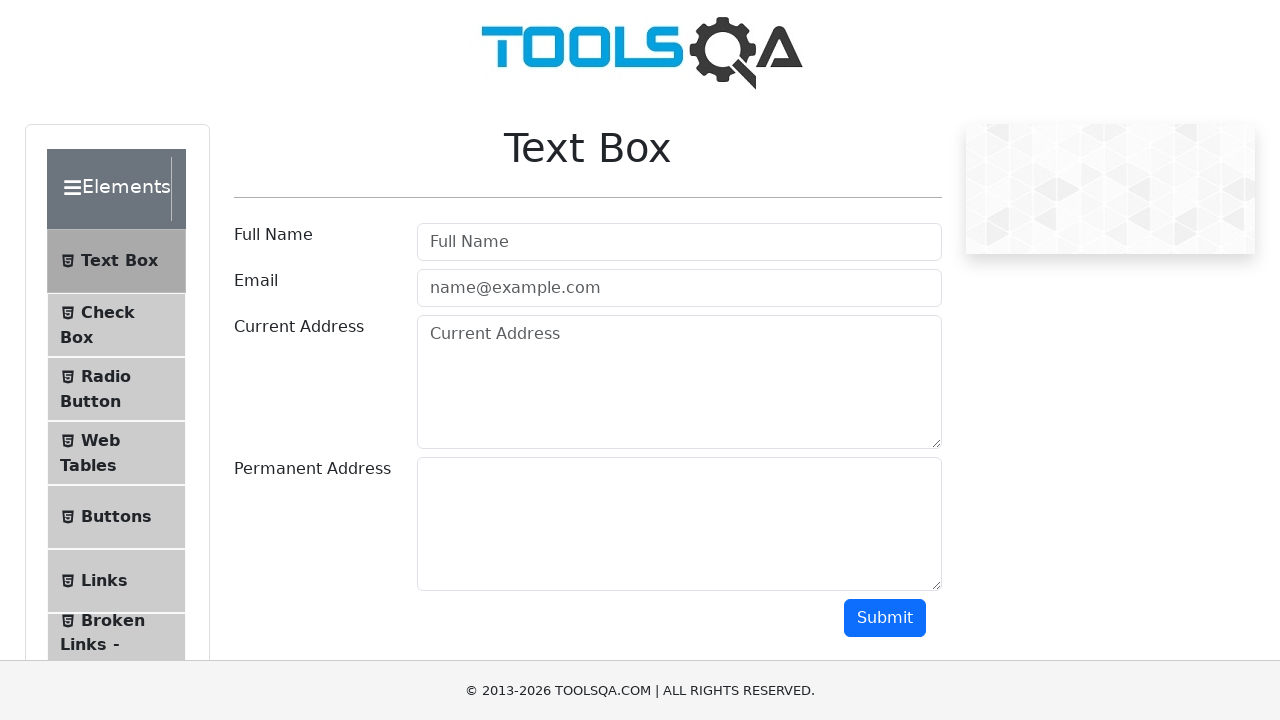